Tests a page where clicking a button triggers an element to appear after a delay, then verifies the element is displayed and contains expected text

Starting URL: https://testeroprogramowania.github.io/selenium/wait2.html

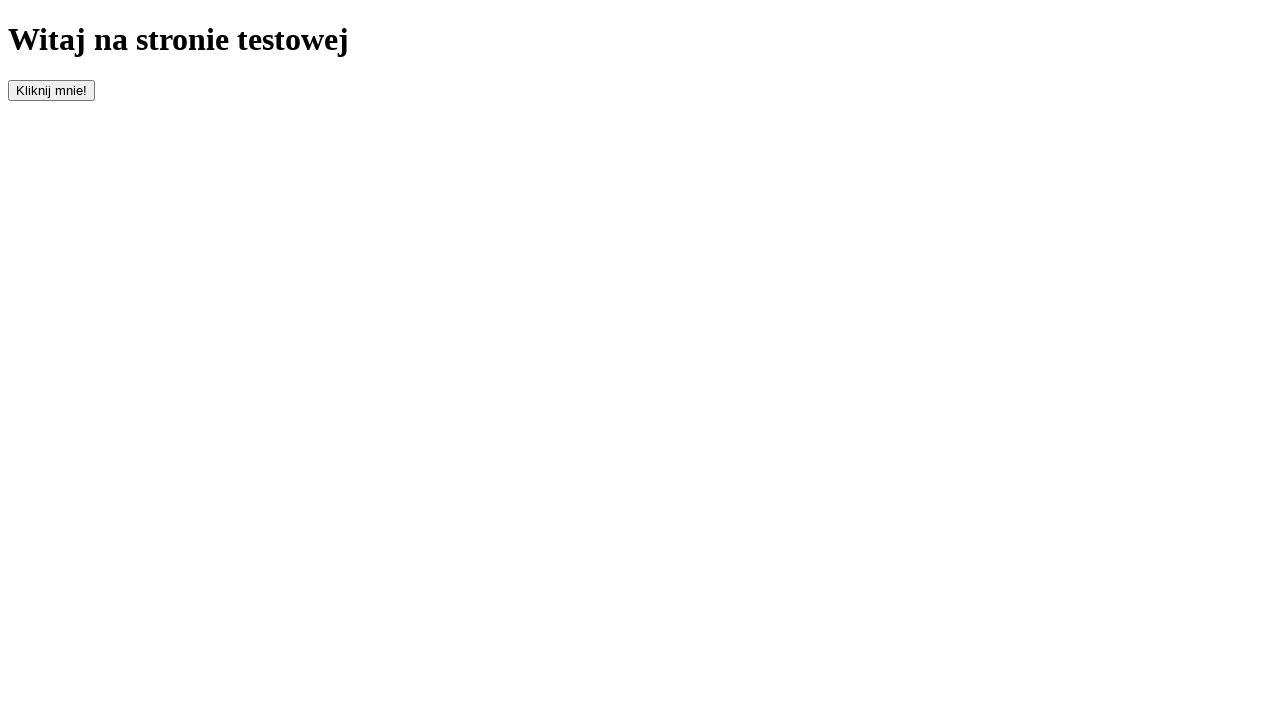

Navigated to the test page
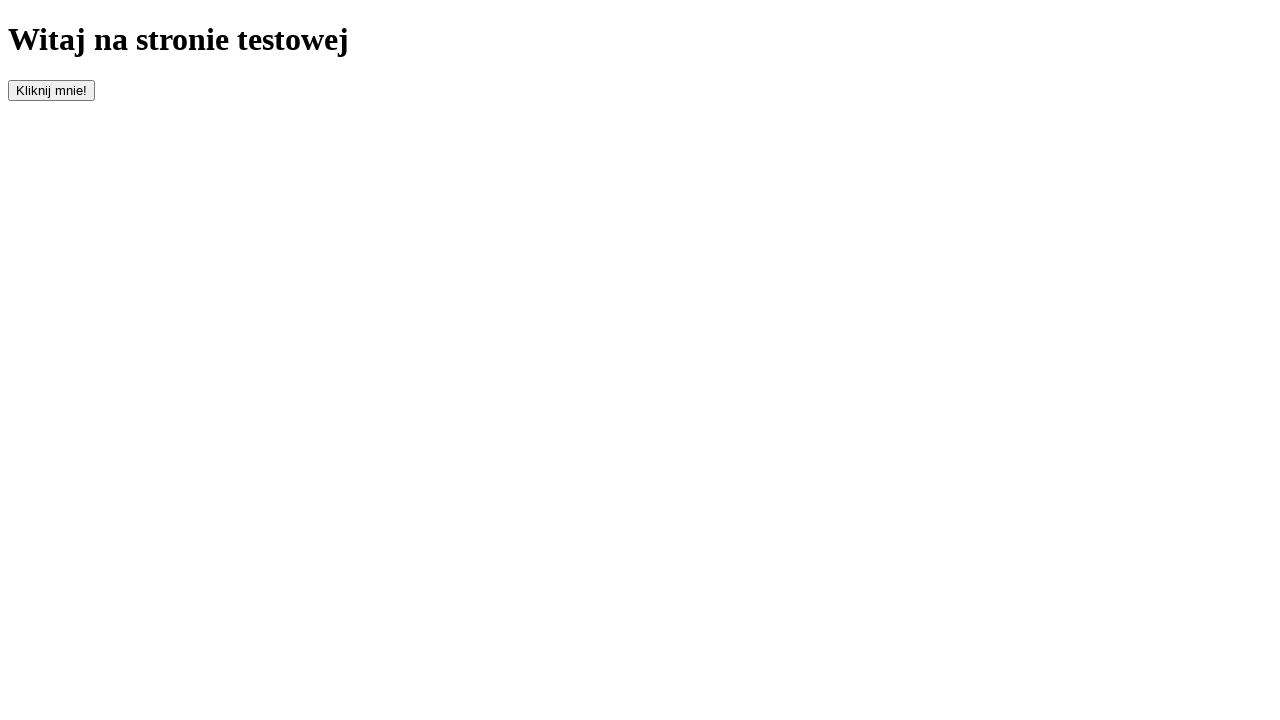

Clicked the button to trigger element appearance at (52, 90) on #clickOnMe
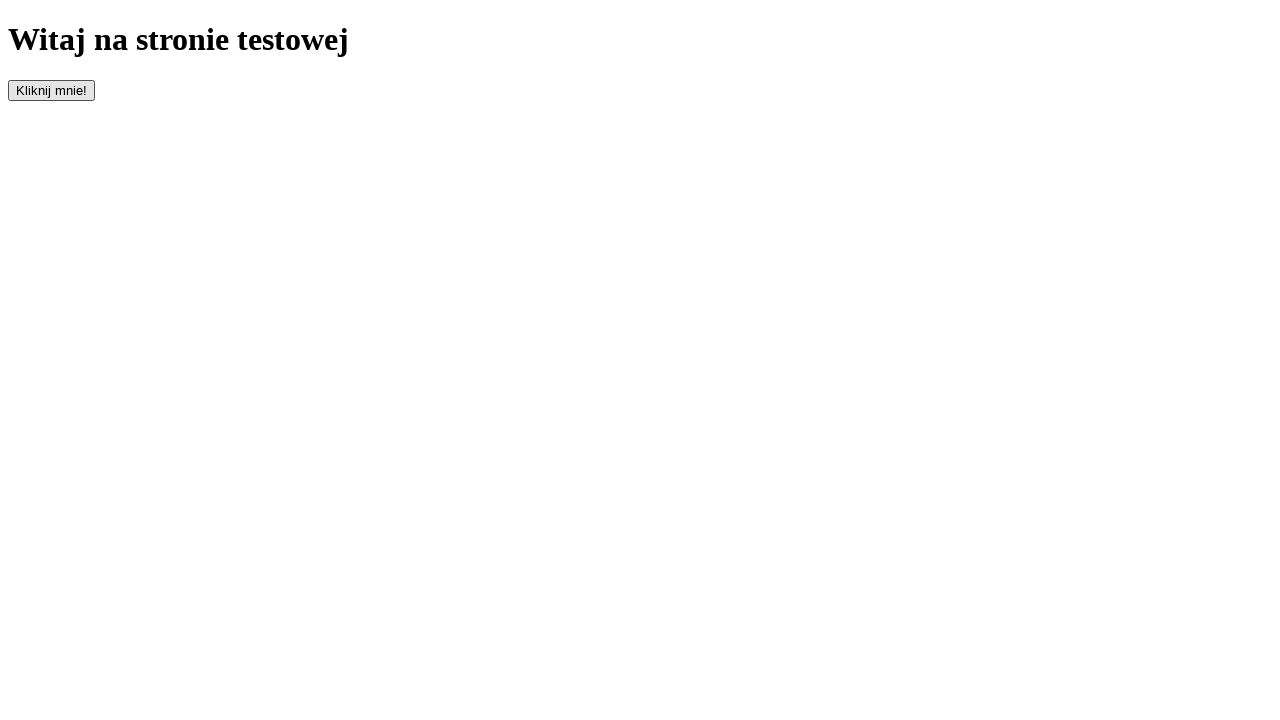

Paragraph element appeared after delay
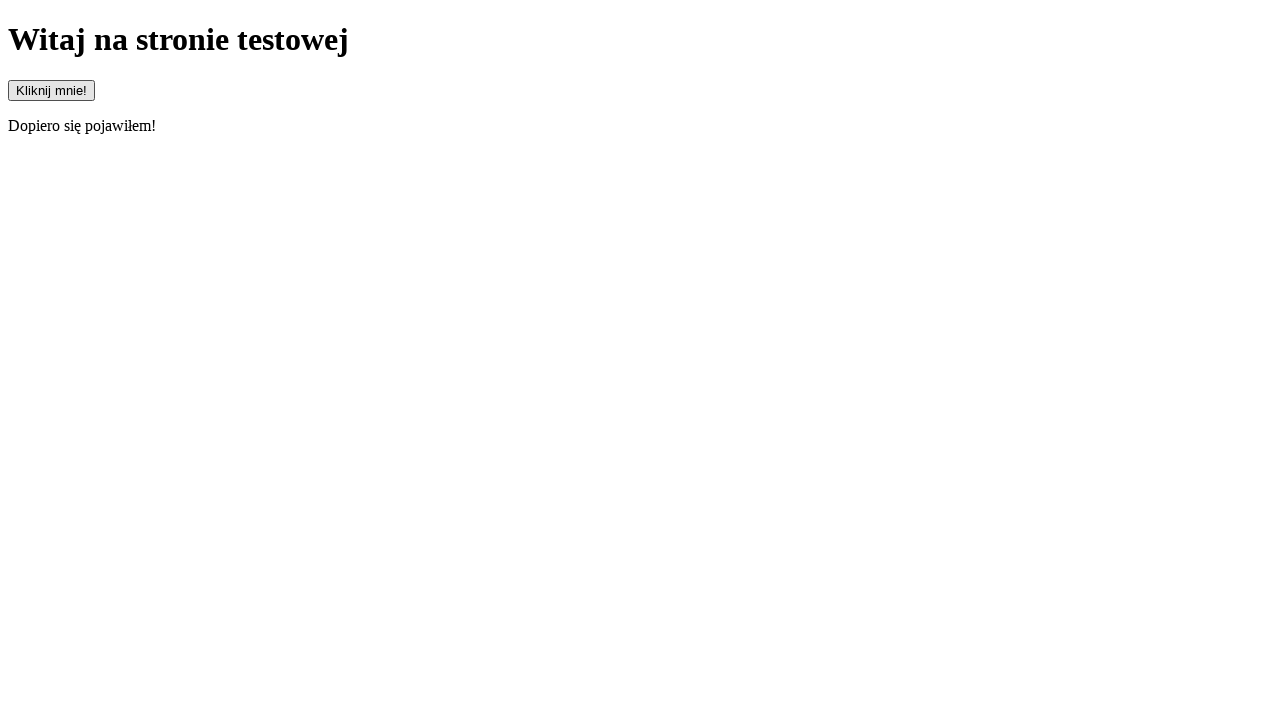

Verified that paragraph element is visible
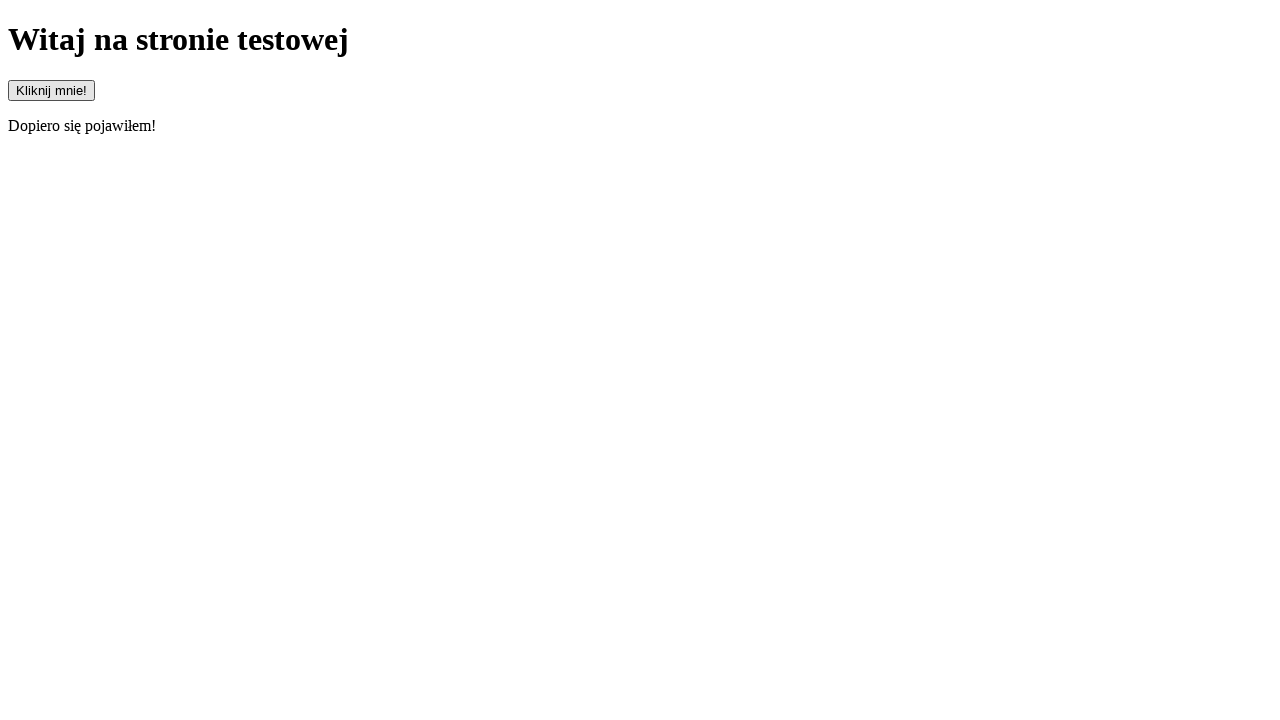

Verified that paragraph contains expected text 'Dopiero się pojawiłem!'
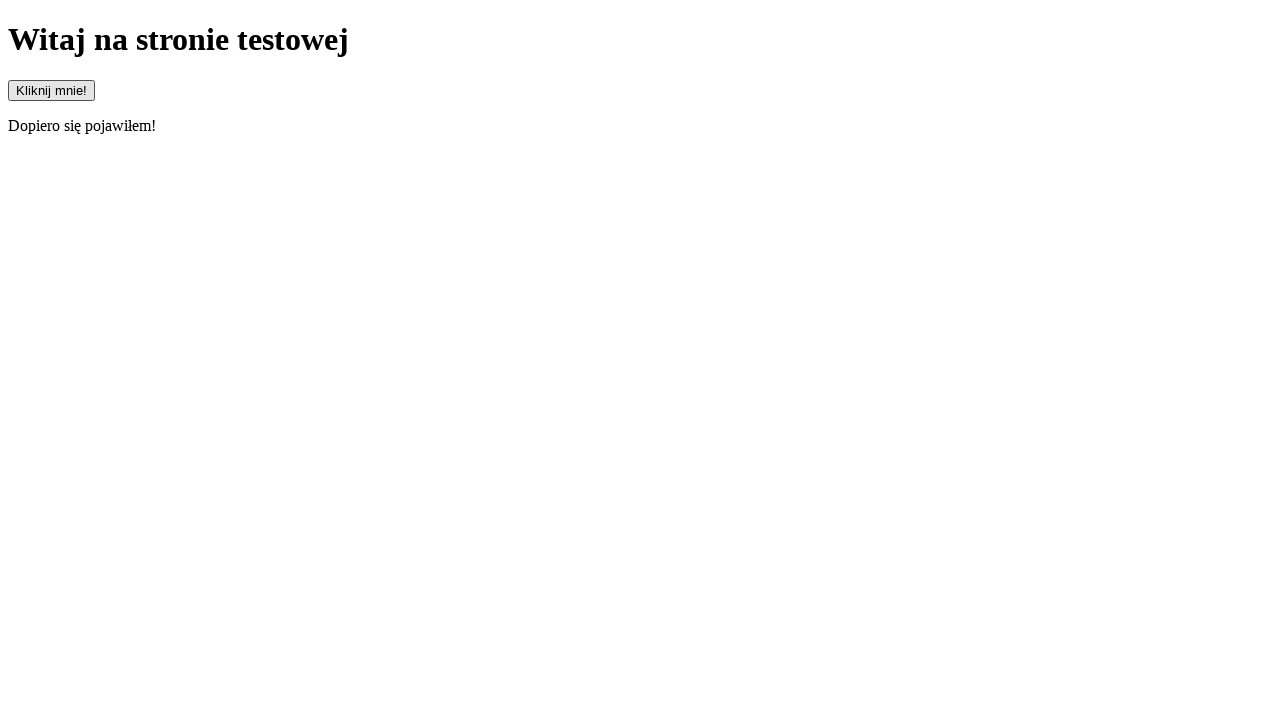

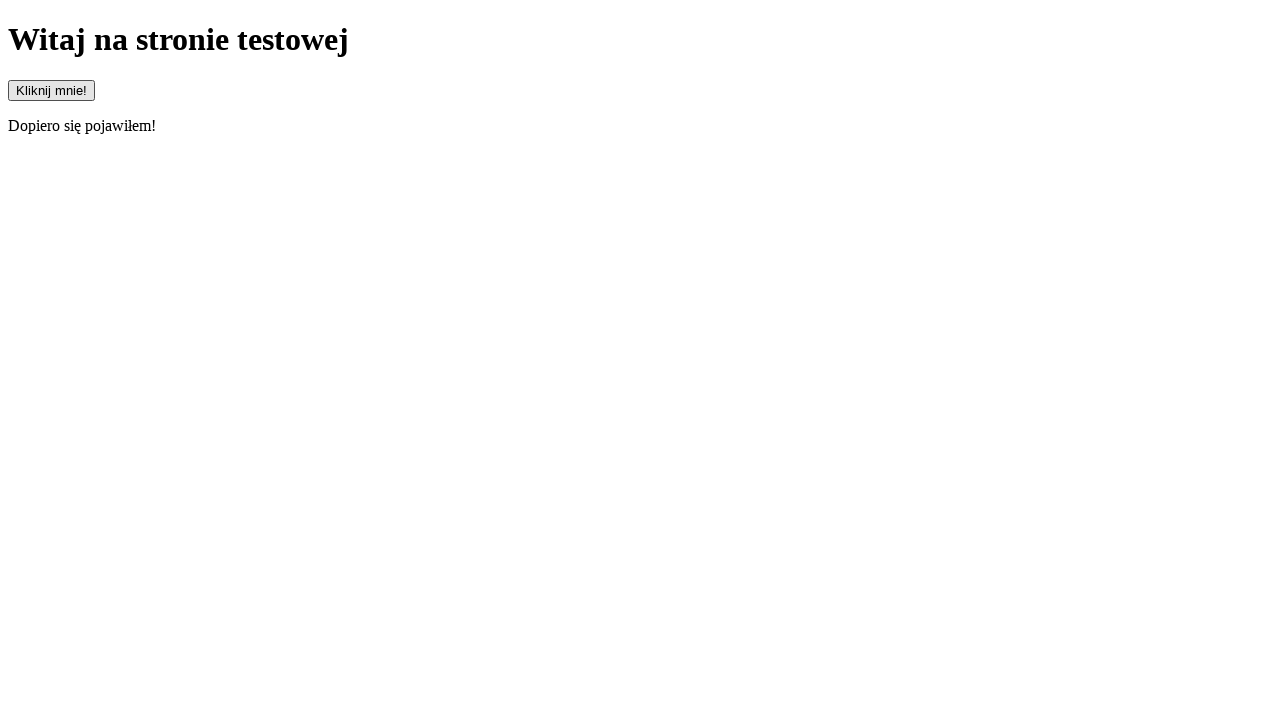